Tests a slow calculator by setting delay, entering calculation 7+8, and waiting for the result

Starting URL: https://bonigarcia.dev/selenium-webdriver-java/slow-calculator.html

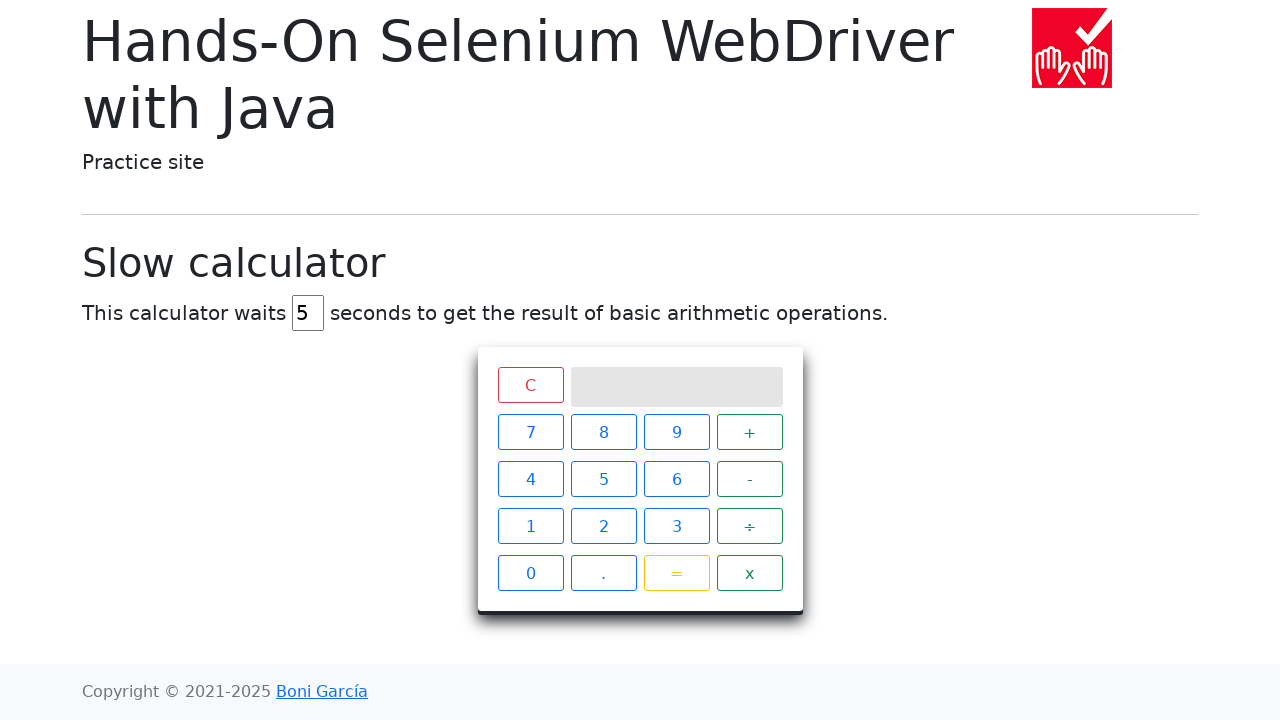

Set calculator delay to 45 milliseconds on #delay
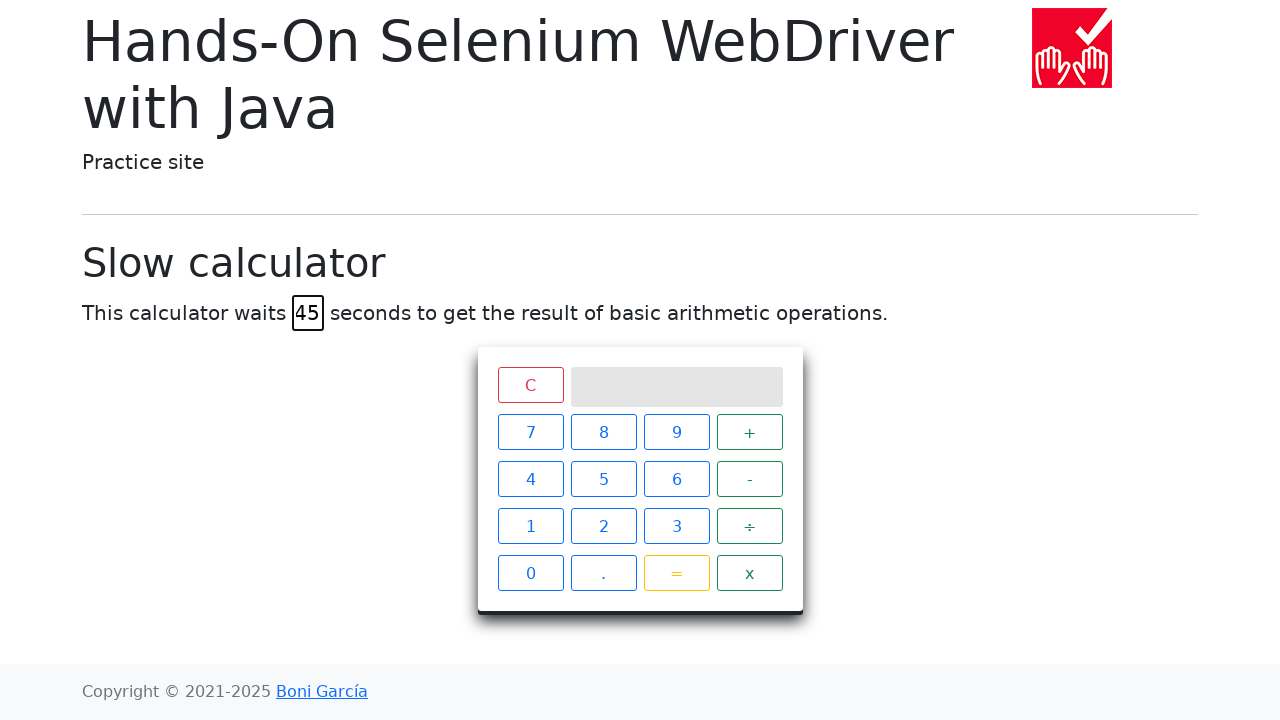

Clicked calculator button '7' at (530, 432) on xpath=//span[text()='7']
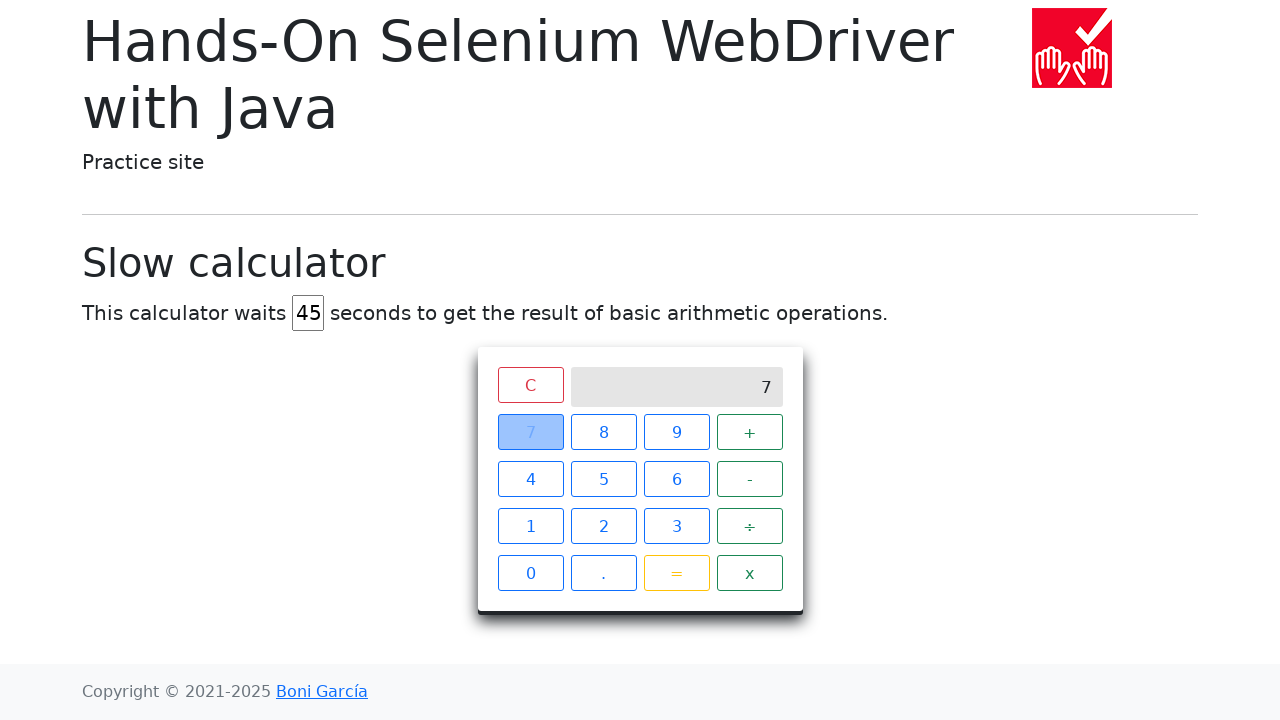

Clicked calculator button '+' at (750, 432) on xpath=//span[text()='+']
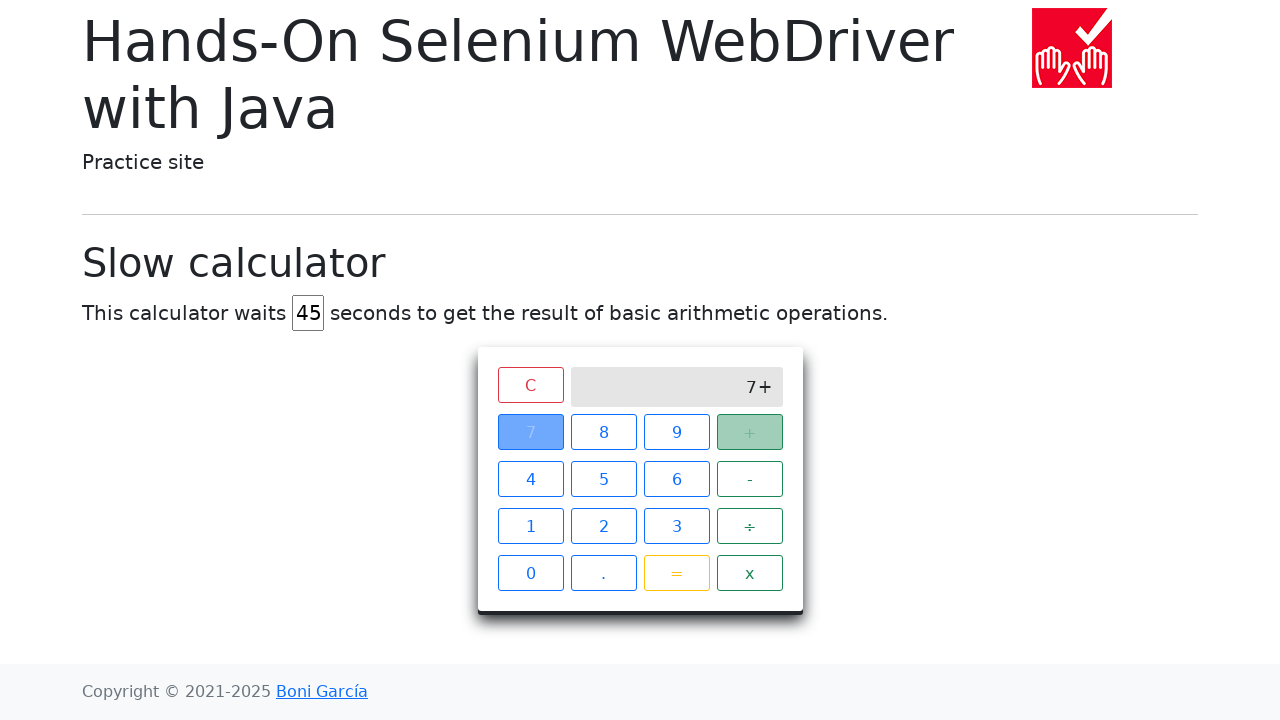

Clicked calculator button '8' at (604, 432) on xpath=//span[text()='8']
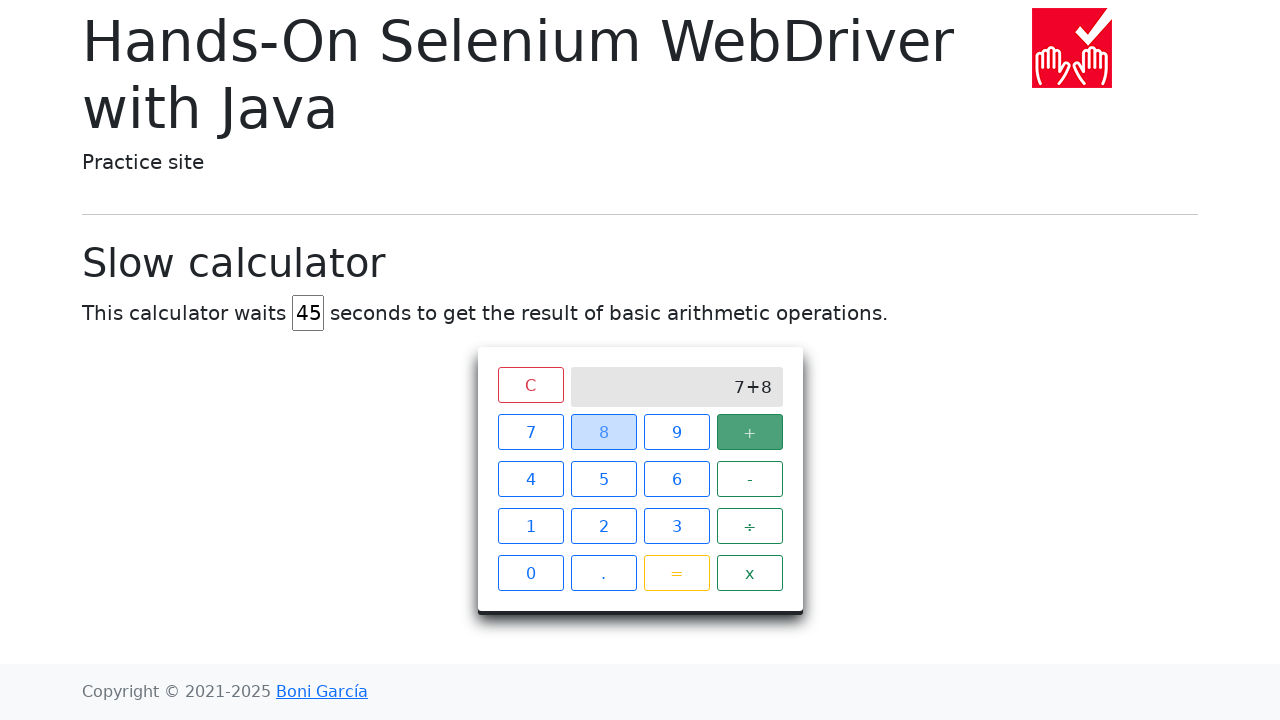

Clicked calculator button '=' to execute calculation at (676, 573) on xpath=//span[text()='=']
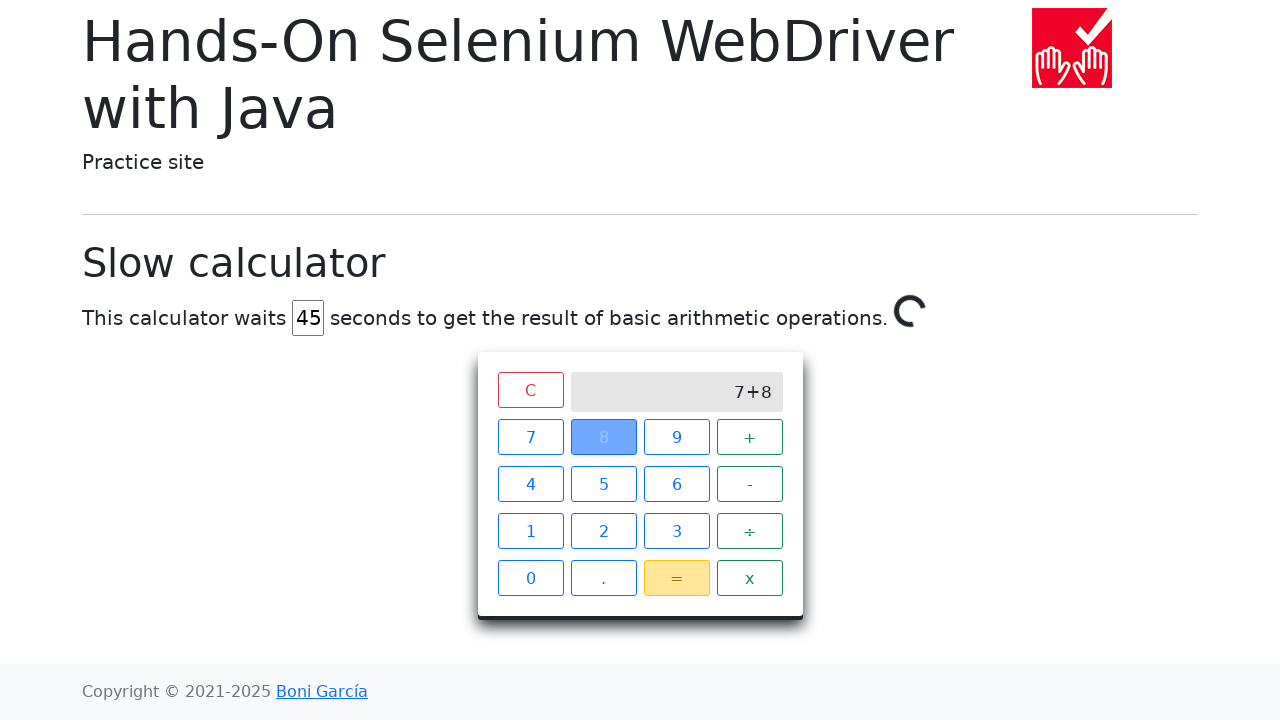

Waited for slow calculator to compute result (7+8)
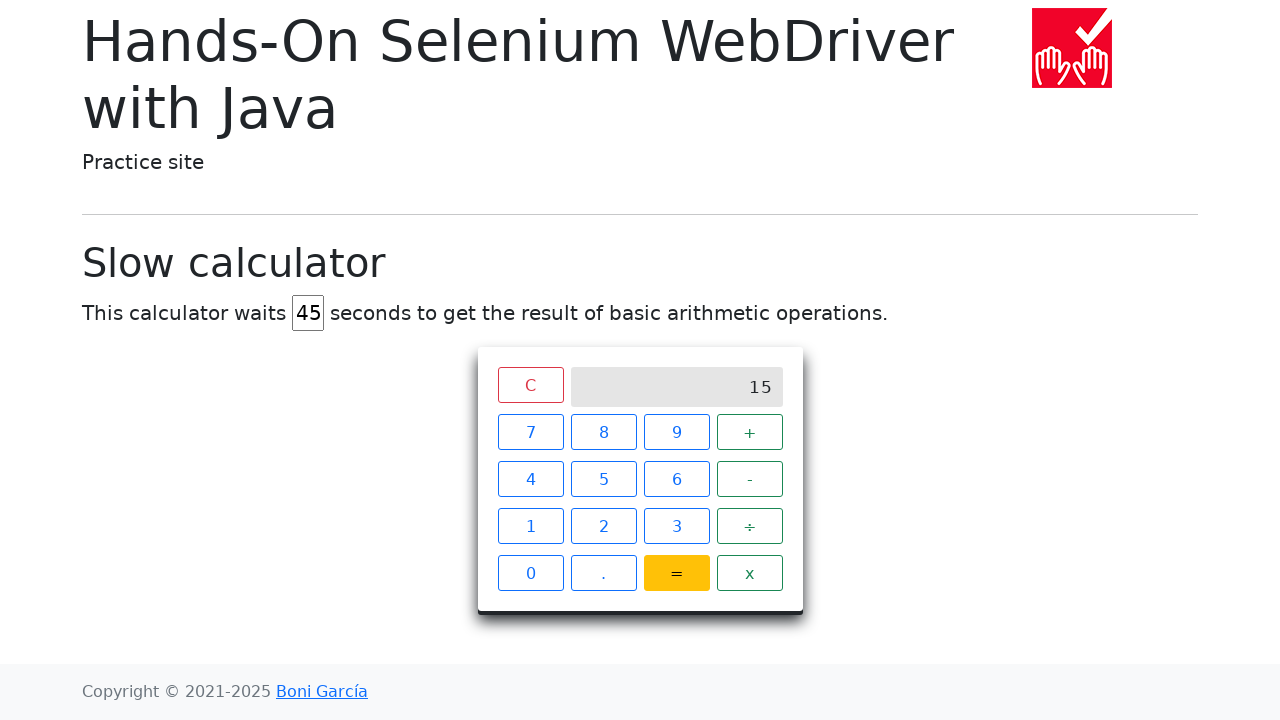

Retrieved calculator result: 15
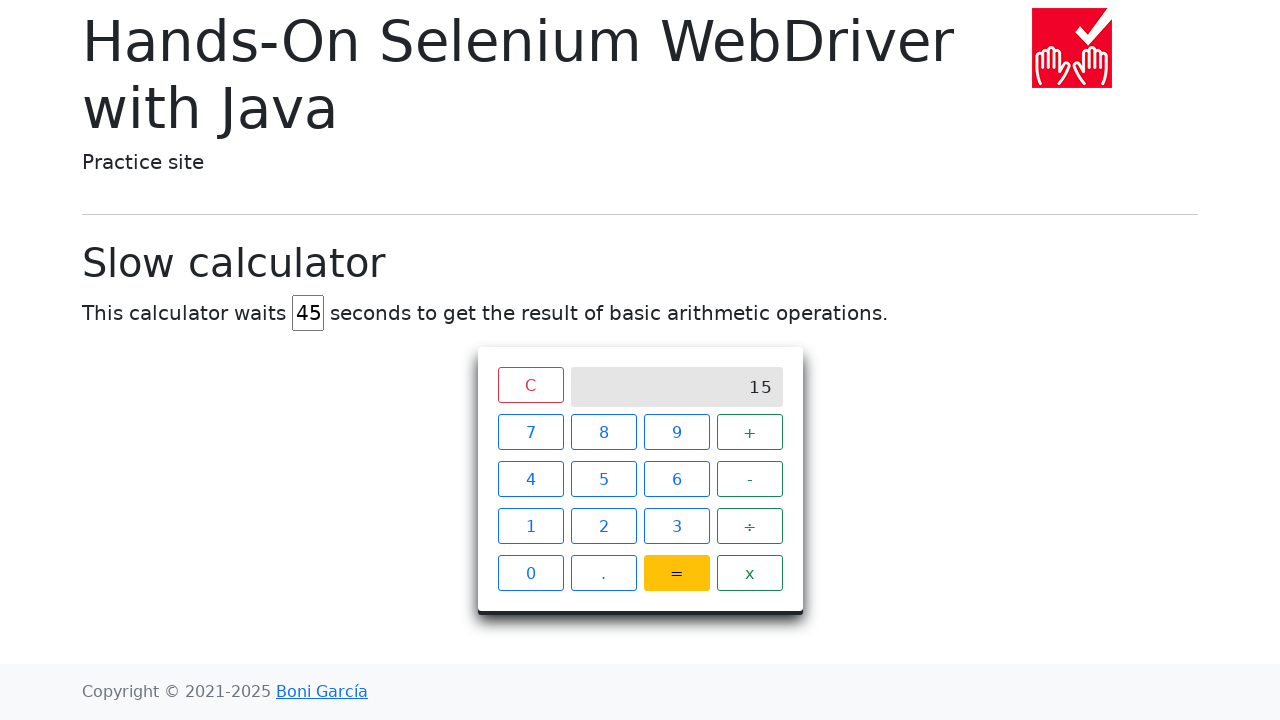

Printed result to console: 15
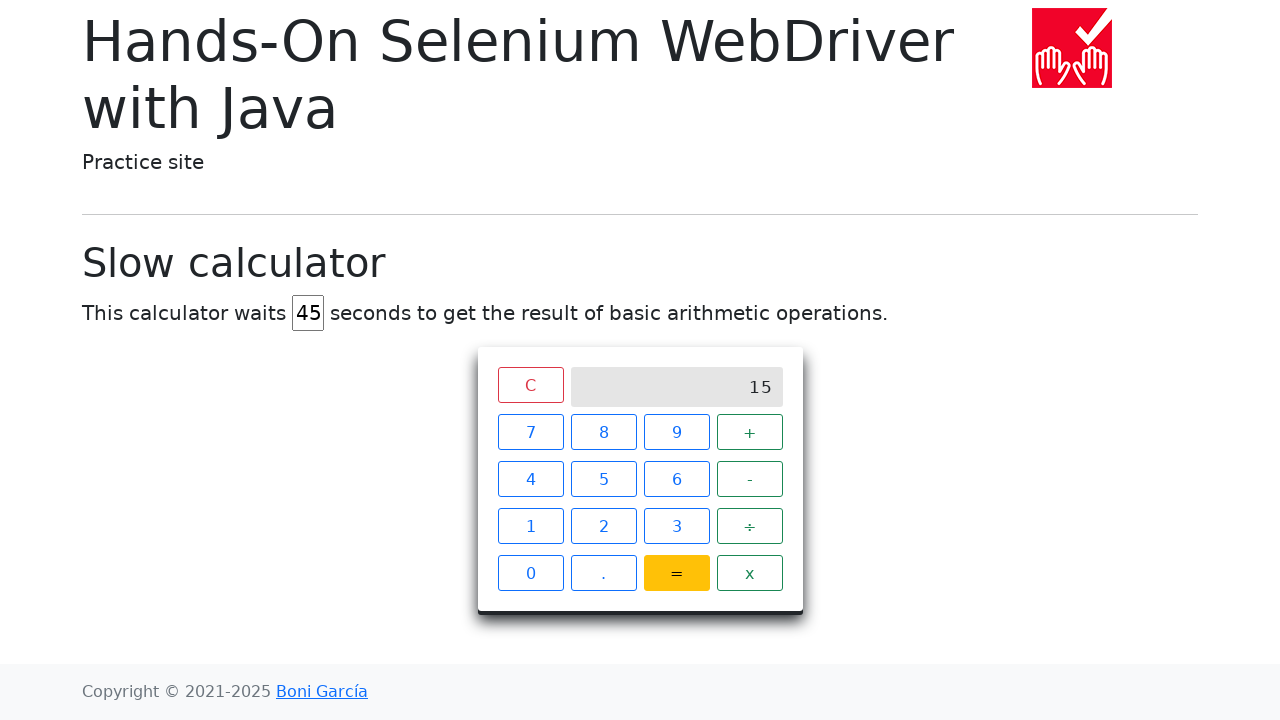

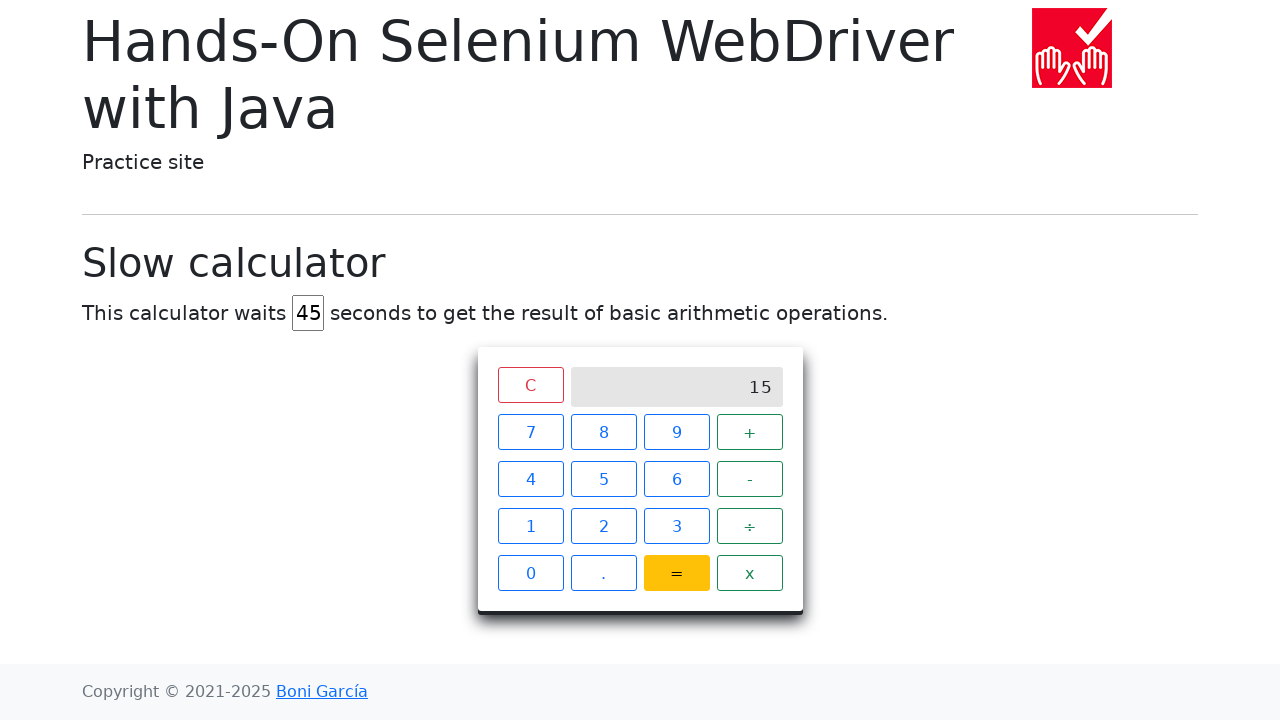